Tests finding an element by tag name on a practice form page and verifies the h5 heading element exists

Starting URL: https://demoqa.com/automation-practice-form

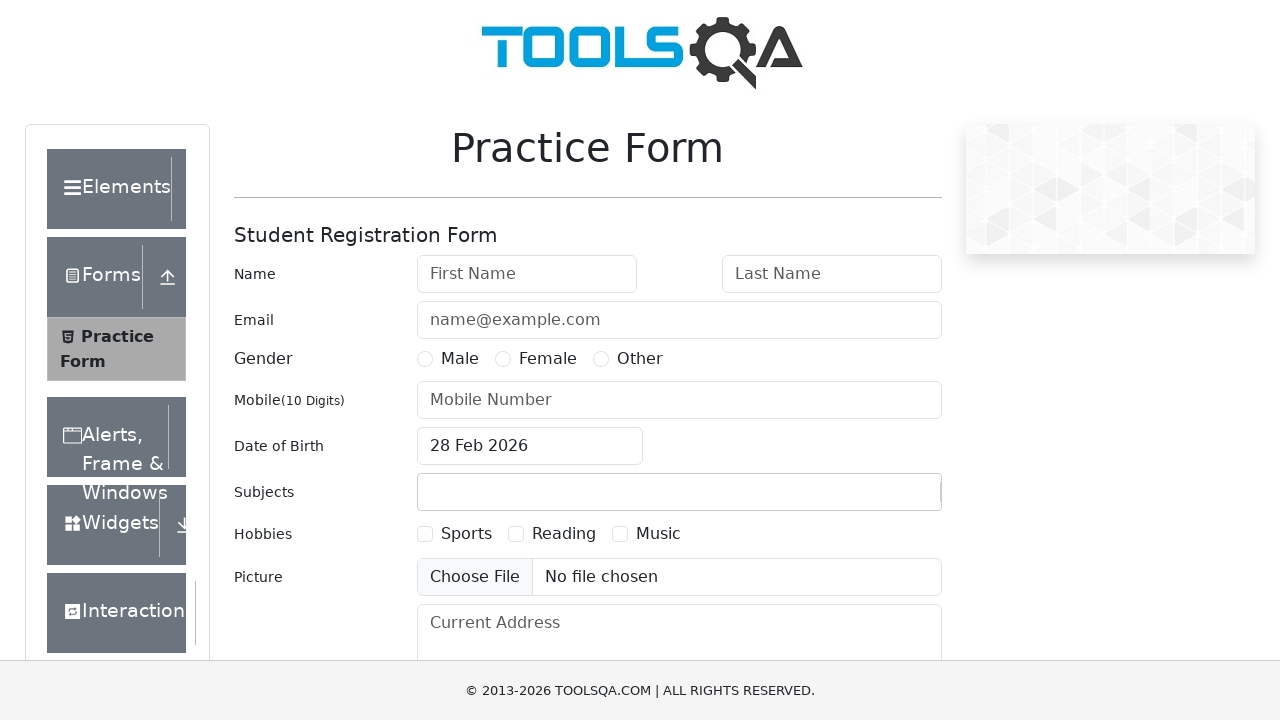

Located h5 element on the page
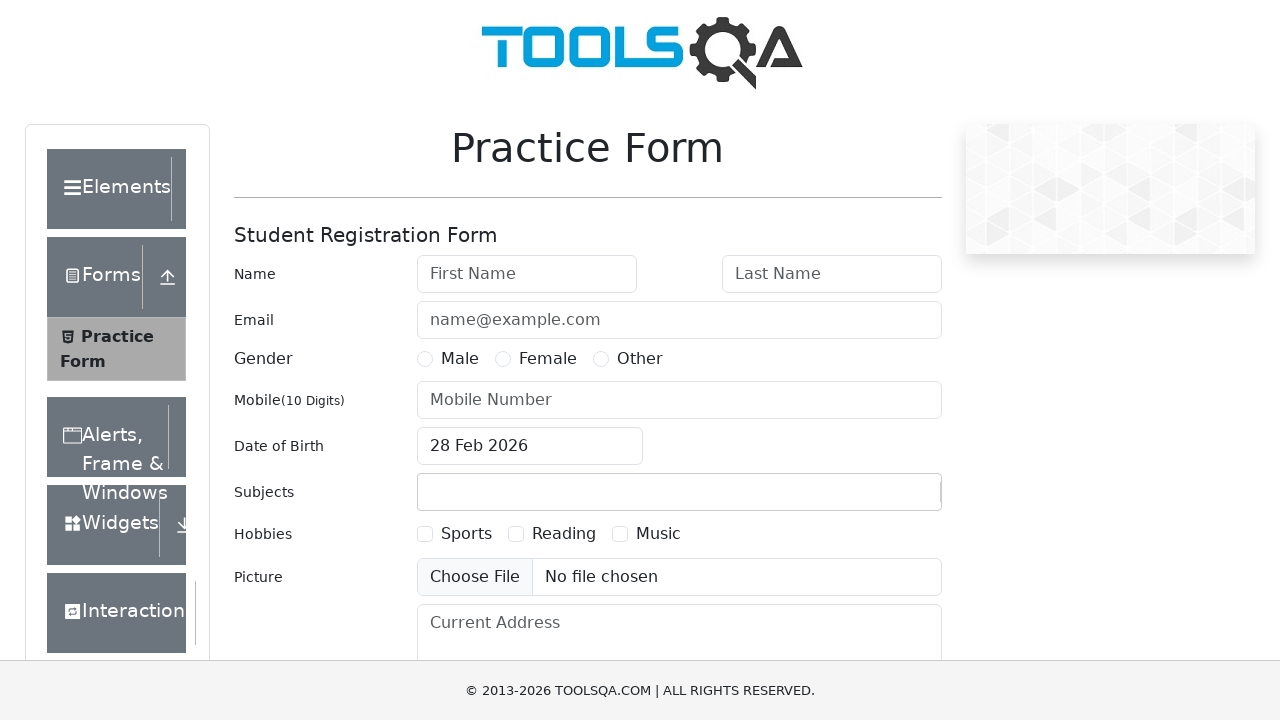

h5 element is now visible and ready
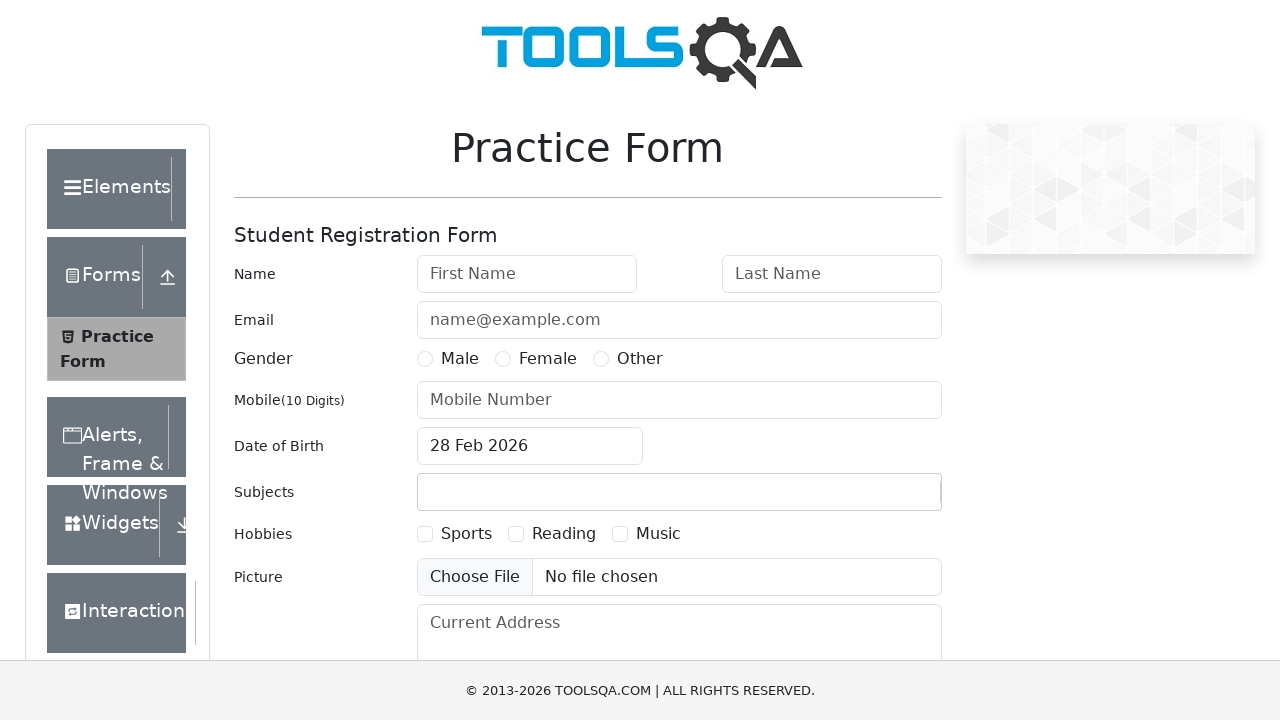

Retrieved and printed h5 element text content
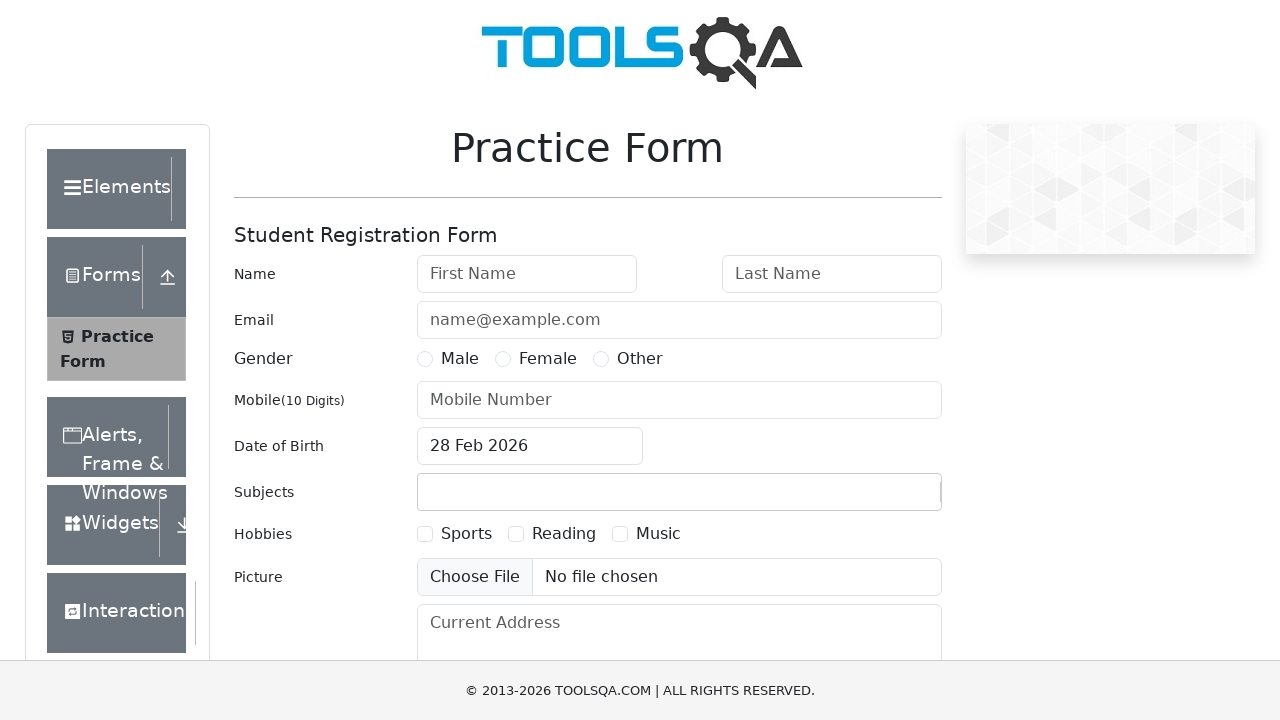

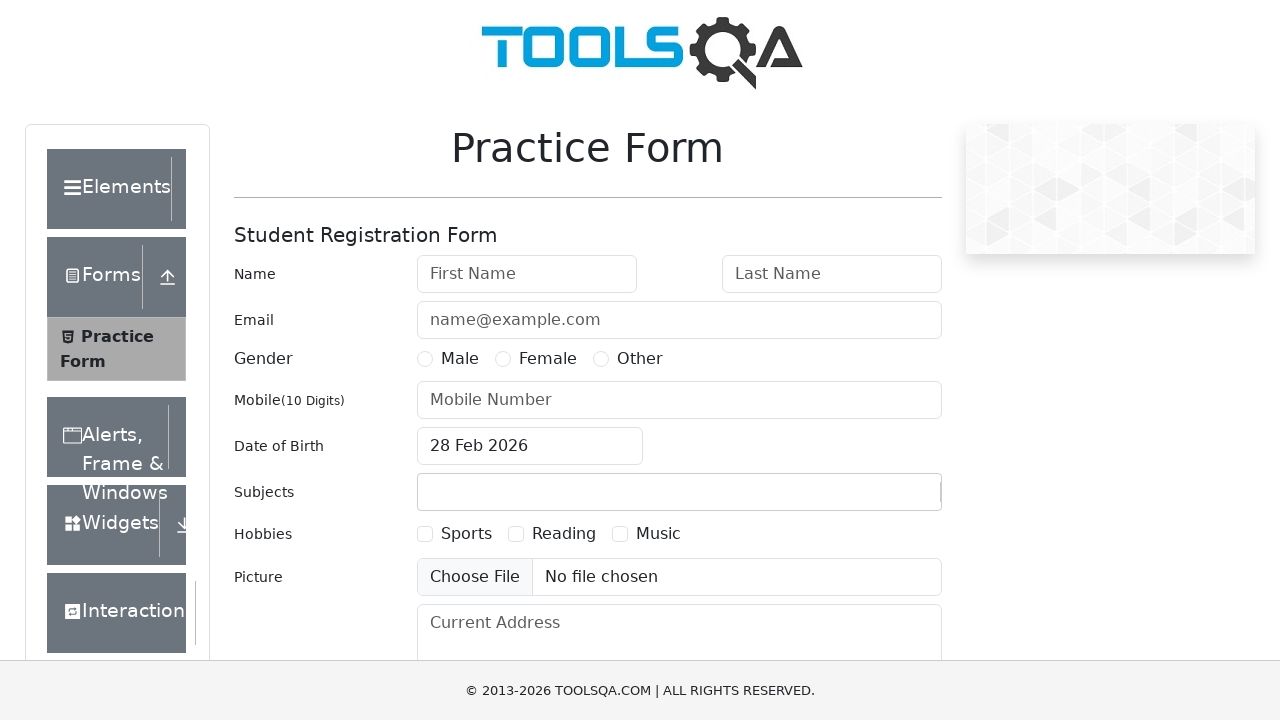